Tests various locator strategies on a practice automation page by clicking checkboxes and radio buttons using different selector methods (ID, class name, XPath)

Starting URL: https://rahulshettyacademy.com/AutomationPractice/

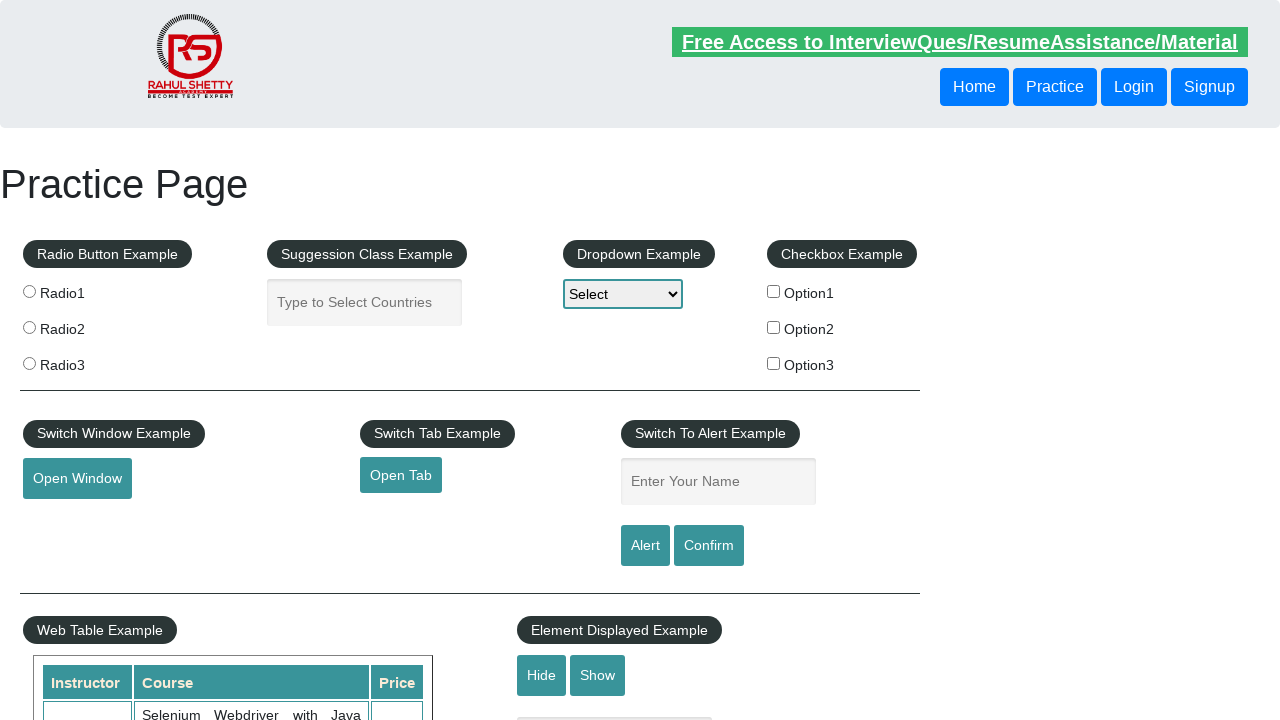

Navigated to automation practice page
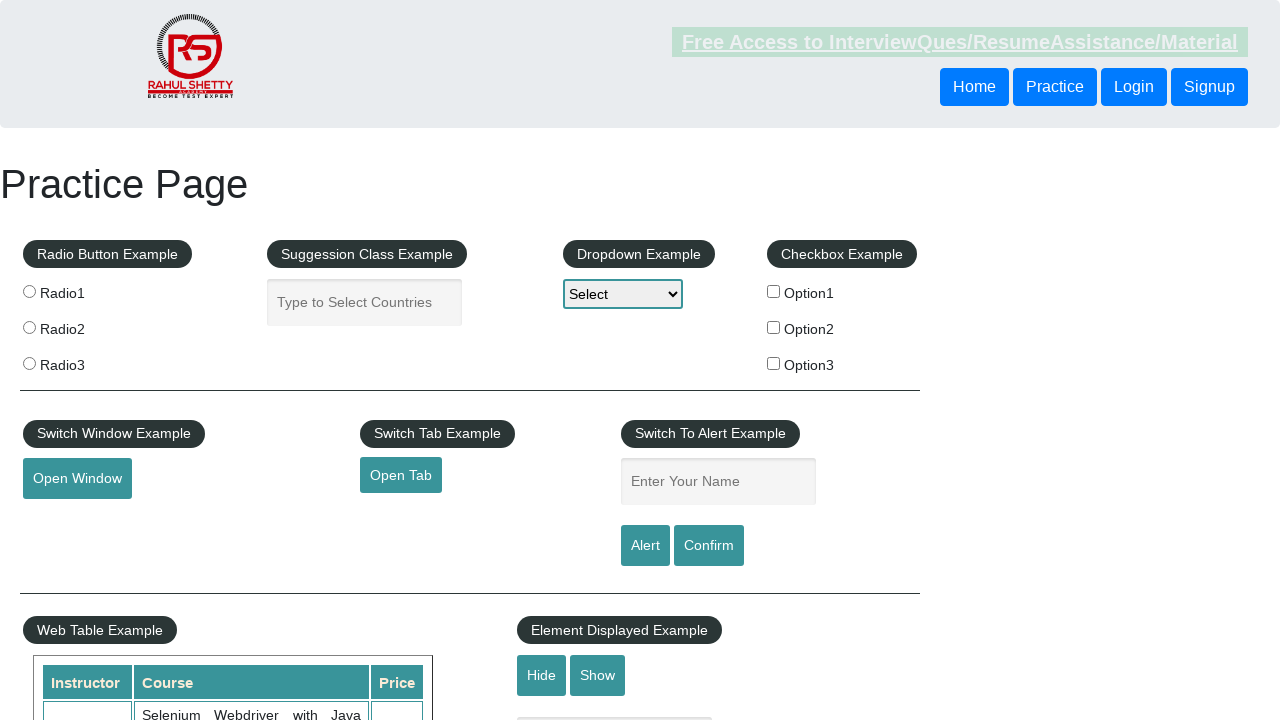

Clicked checkbox with ID #checkBoxOption1 at (774, 291) on #checkBoxOption1
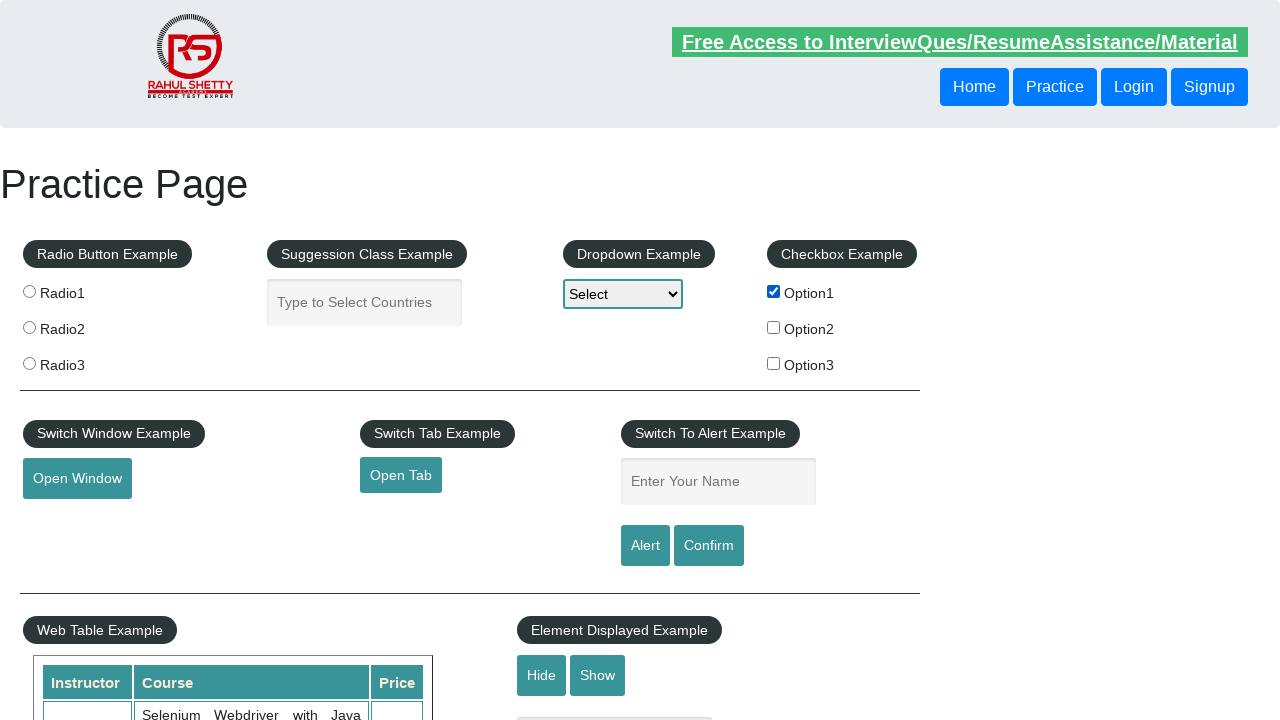

Retrieved all radio buttons using class selector .radioButton
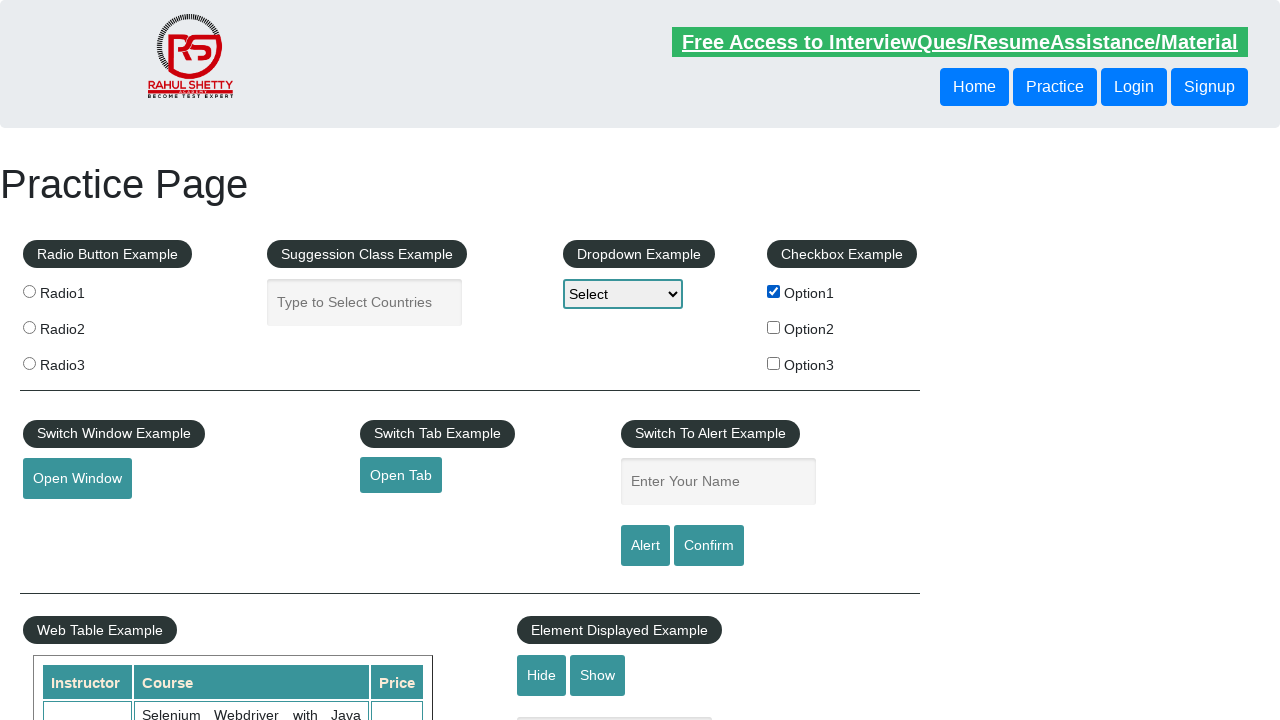

Clicked third radio button (index 2) from the list at (29, 363) on .radioButton >> nth=2
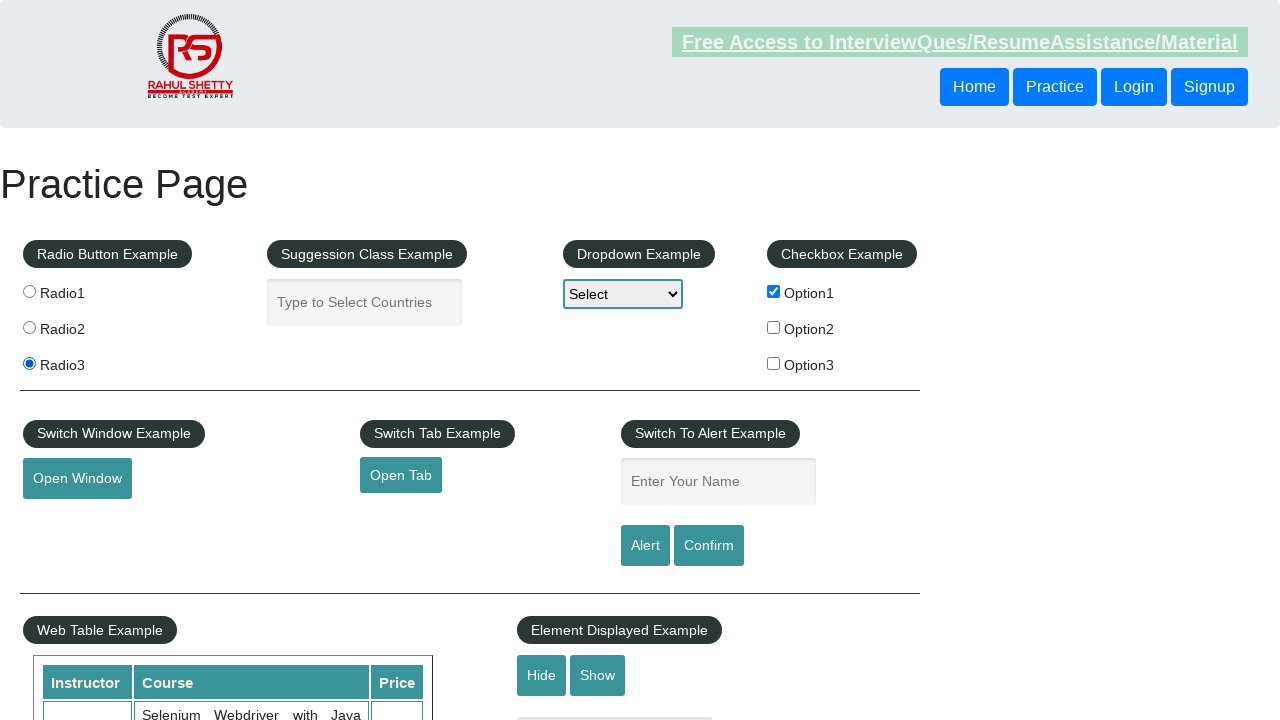

Clicked checkbox using XPath selector //input[@value='option1'] at (774, 291) on xpath=//input[@value='option1']
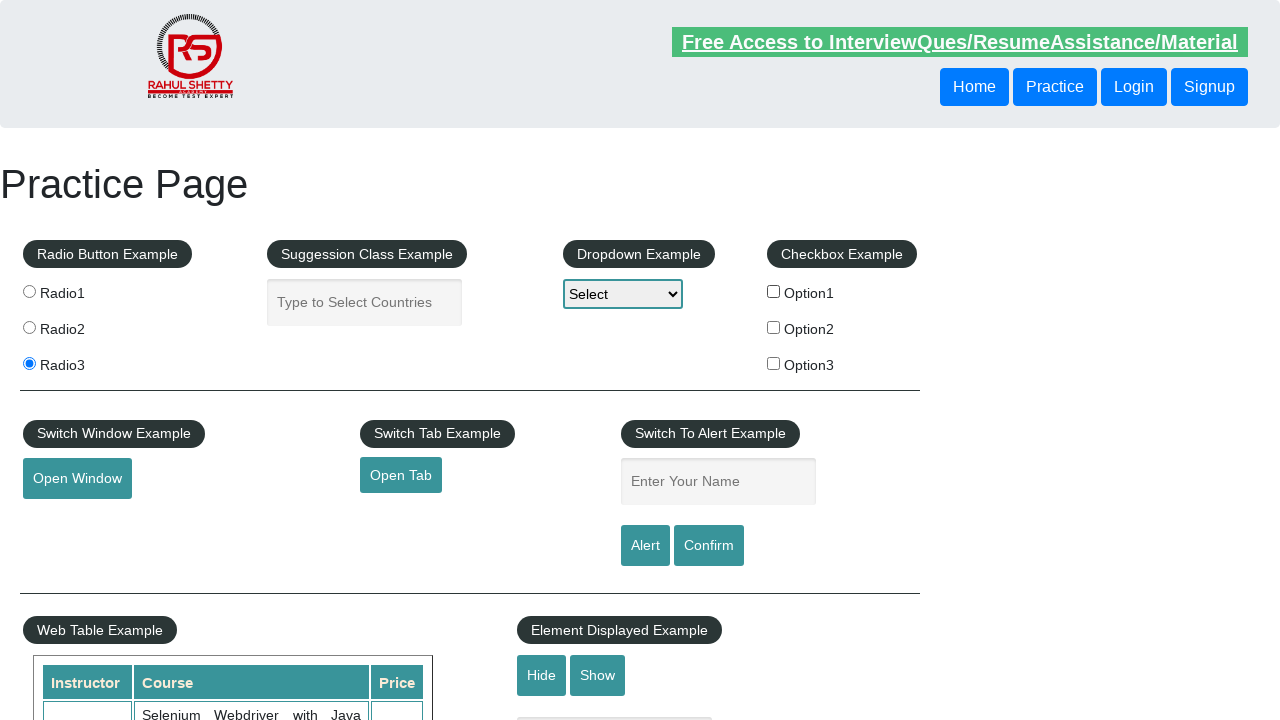

Clicked radio button using XPath selector //*[@value='radio1'] at (29, 291) on xpath=//*[@value='radio1']
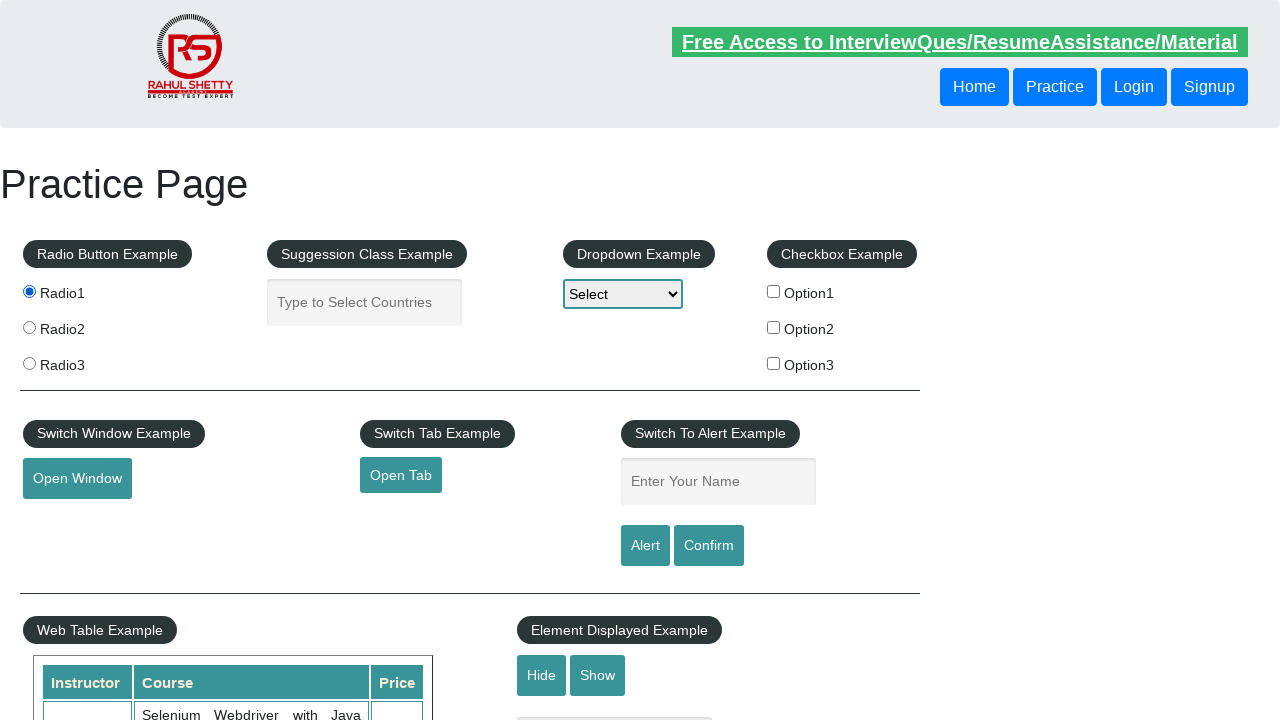

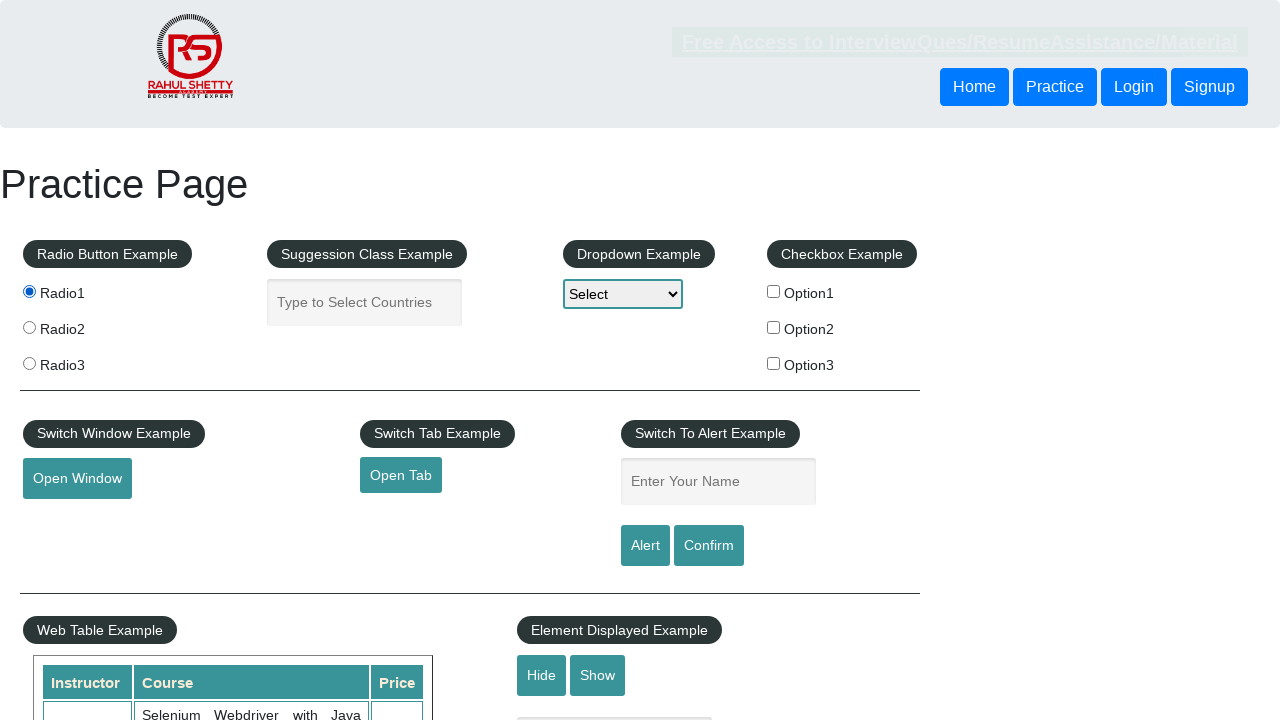